Tests date picker functionality by selecting a specific month, year, and day from the date picker widget

Starting URL: https://demoqa.com/date-picker

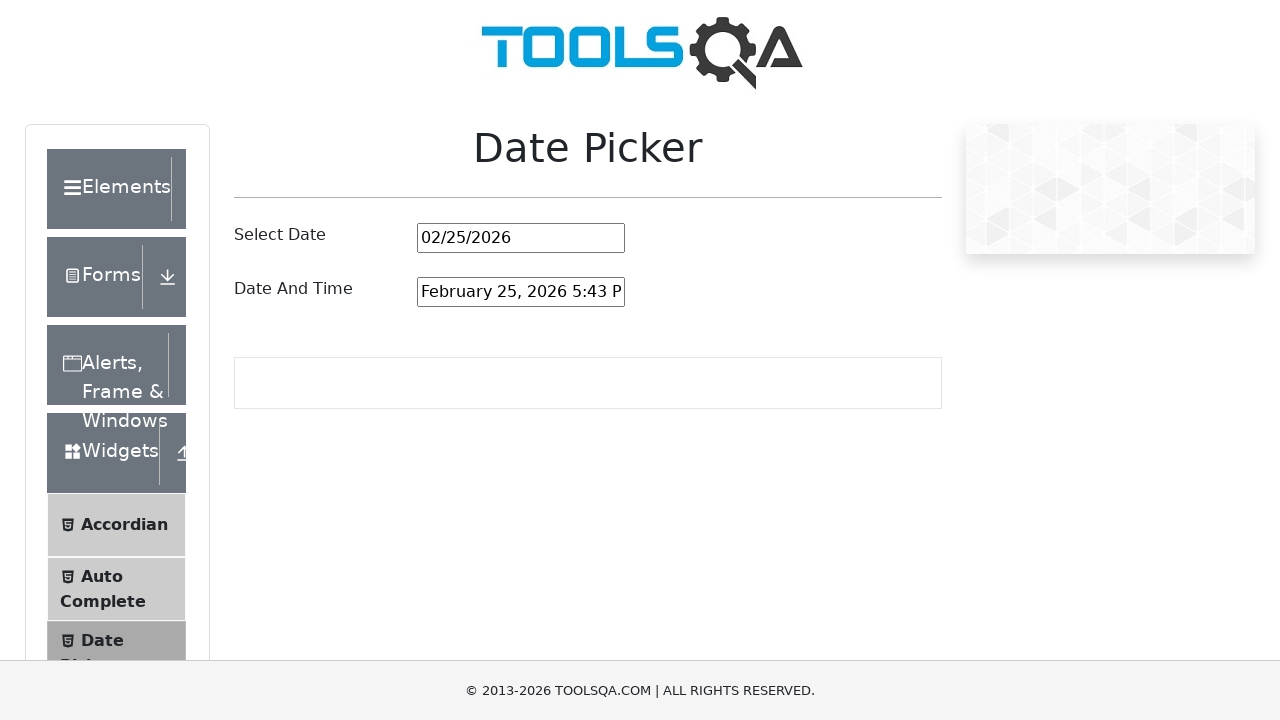

Opened date picker by clicking input field at (521, 238) on #datePickerMonthYearInput
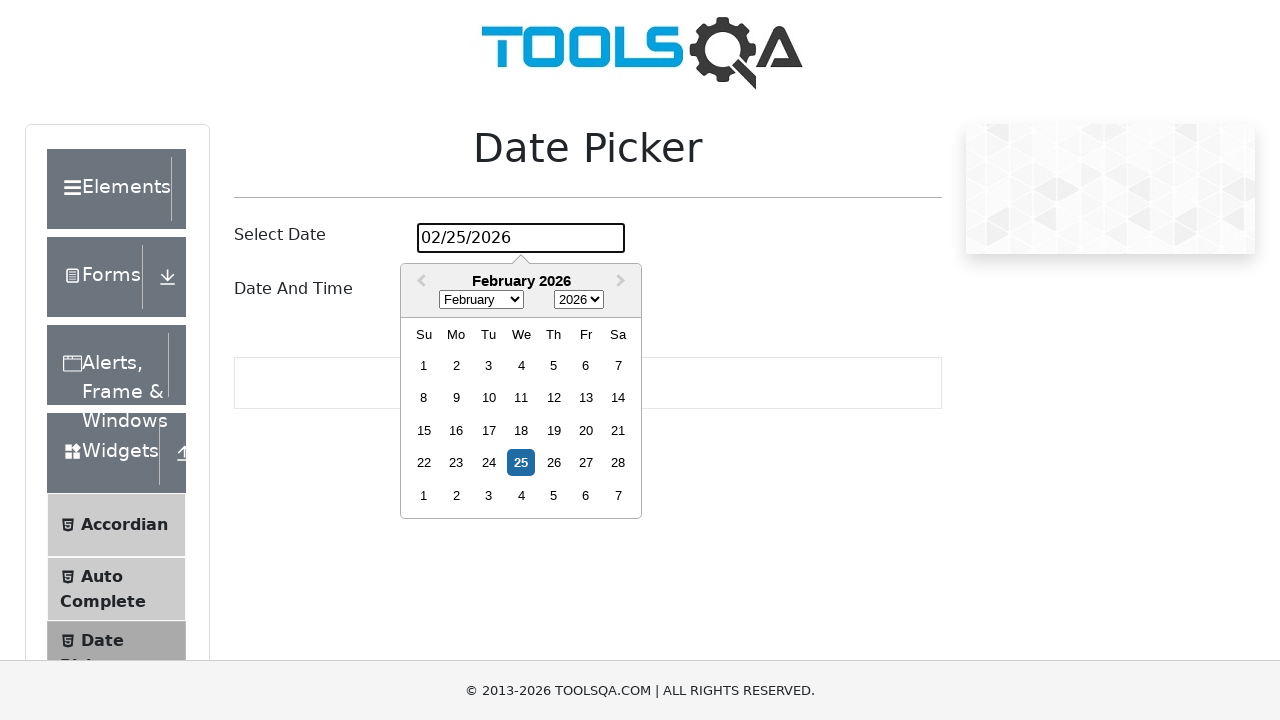

Selected month June (index 5) from month dropdown on .react-datepicker__month-select
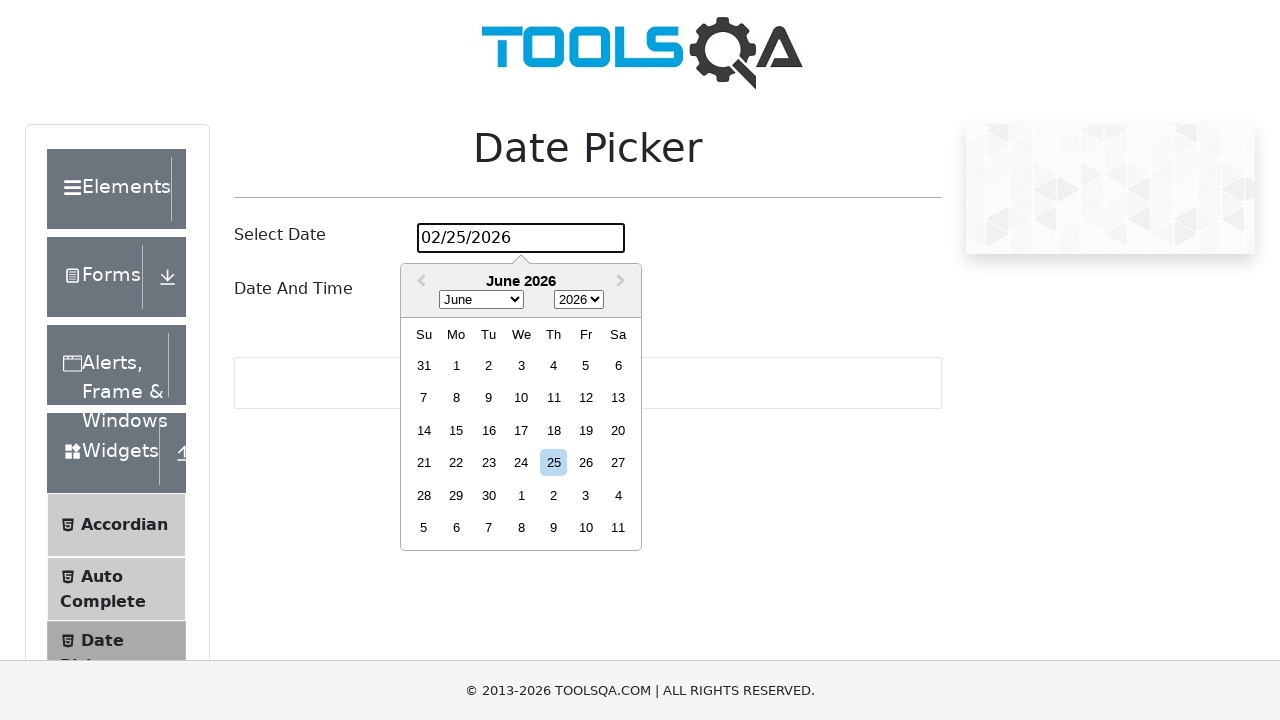

Selected year 1996 from year dropdown on .react-datepicker__year-select
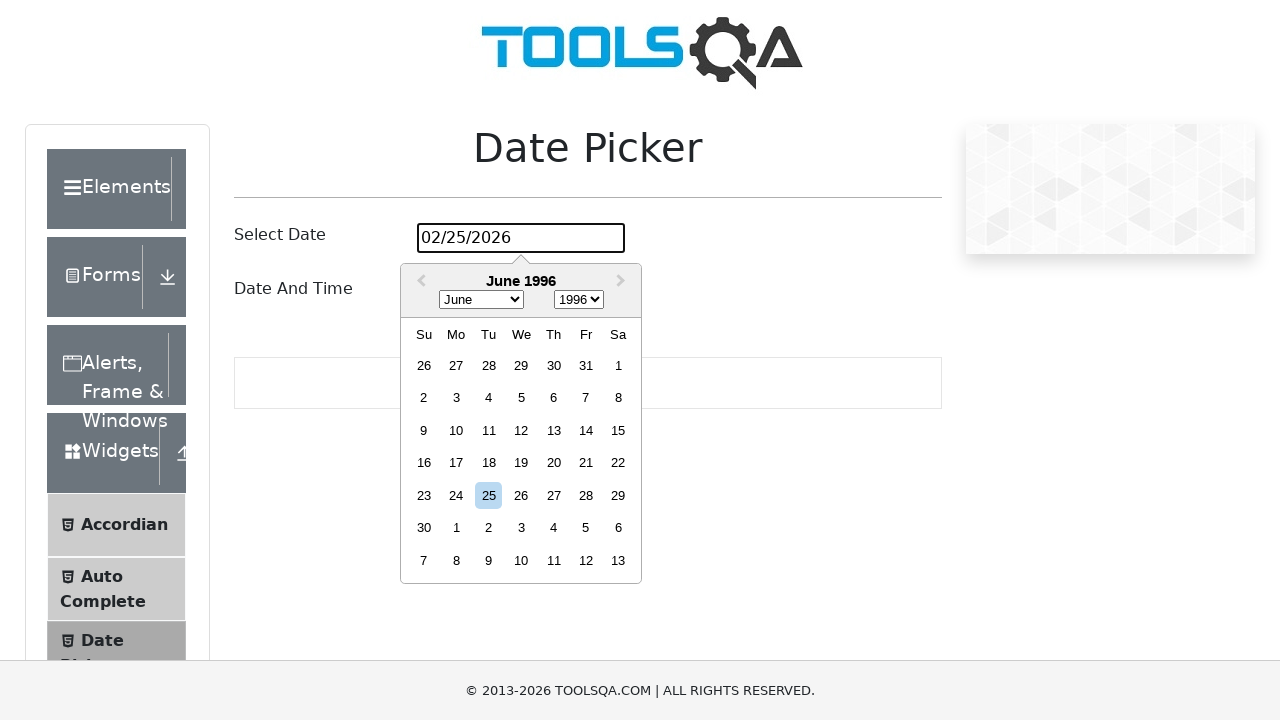

Clicked day 25 to complete date selection at (489, 495) on .react-datepicker__day:not(.react-datepicker__day--outside-month):has-text('25')
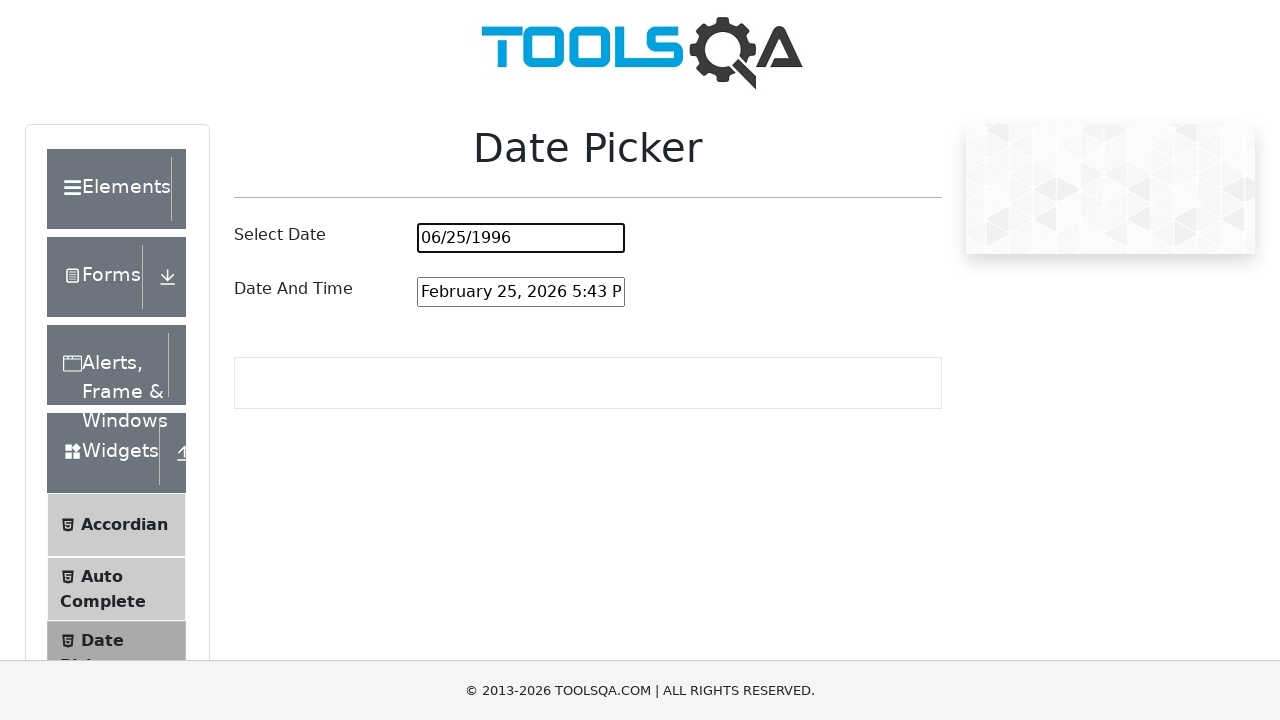

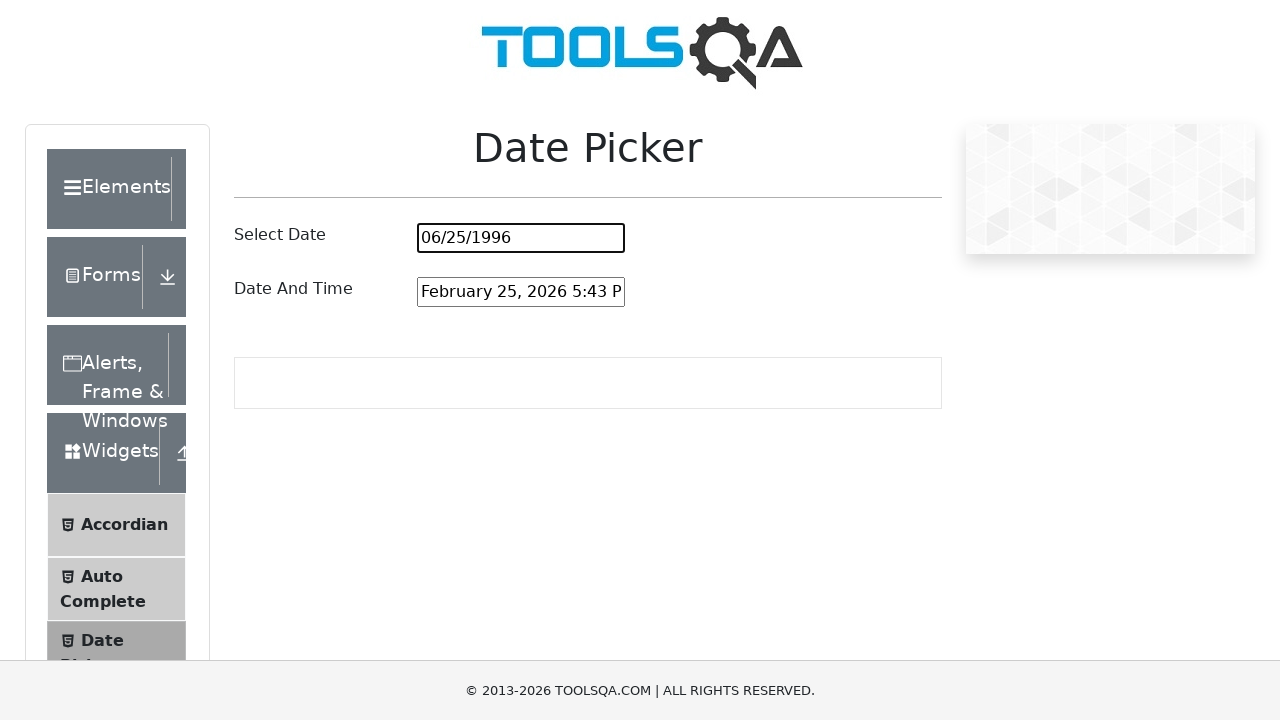